Navigates to GoDaddy website and verifies that the page title and URL match expected values

Starting URL: https://www.godaddy.com/en-in

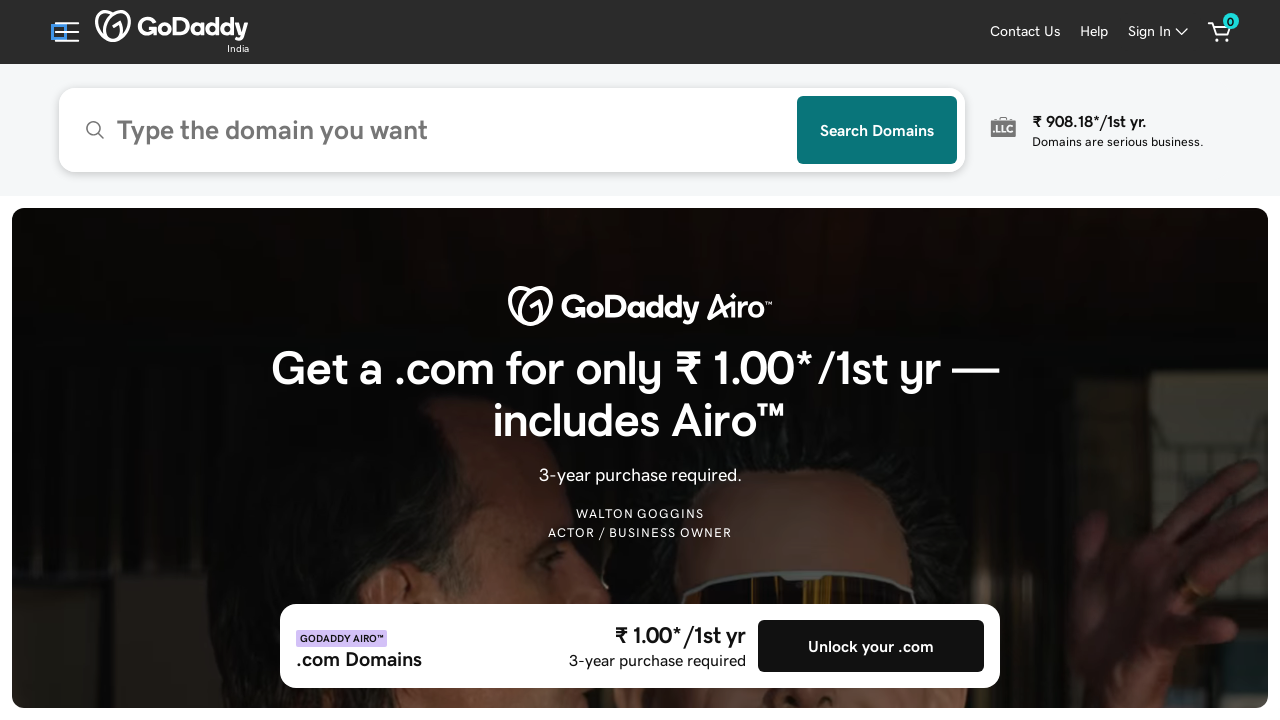

Verified page title matches expected value
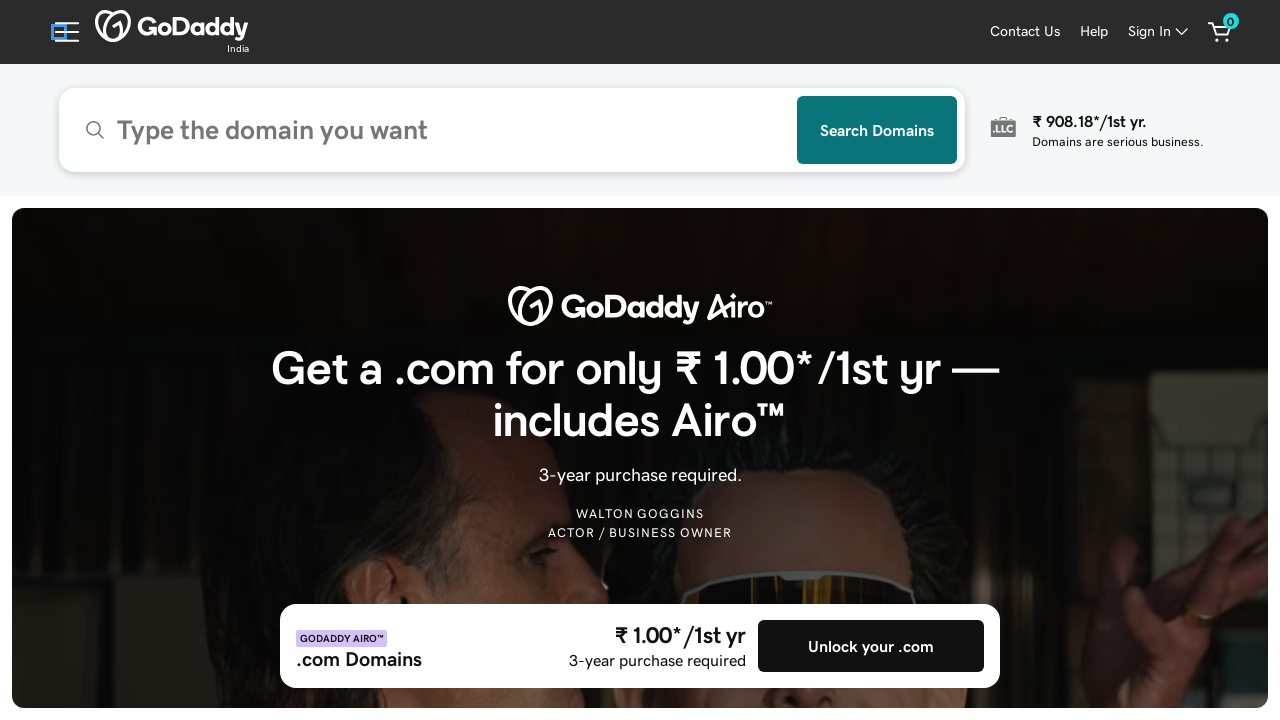

Verified current URL matches expected value
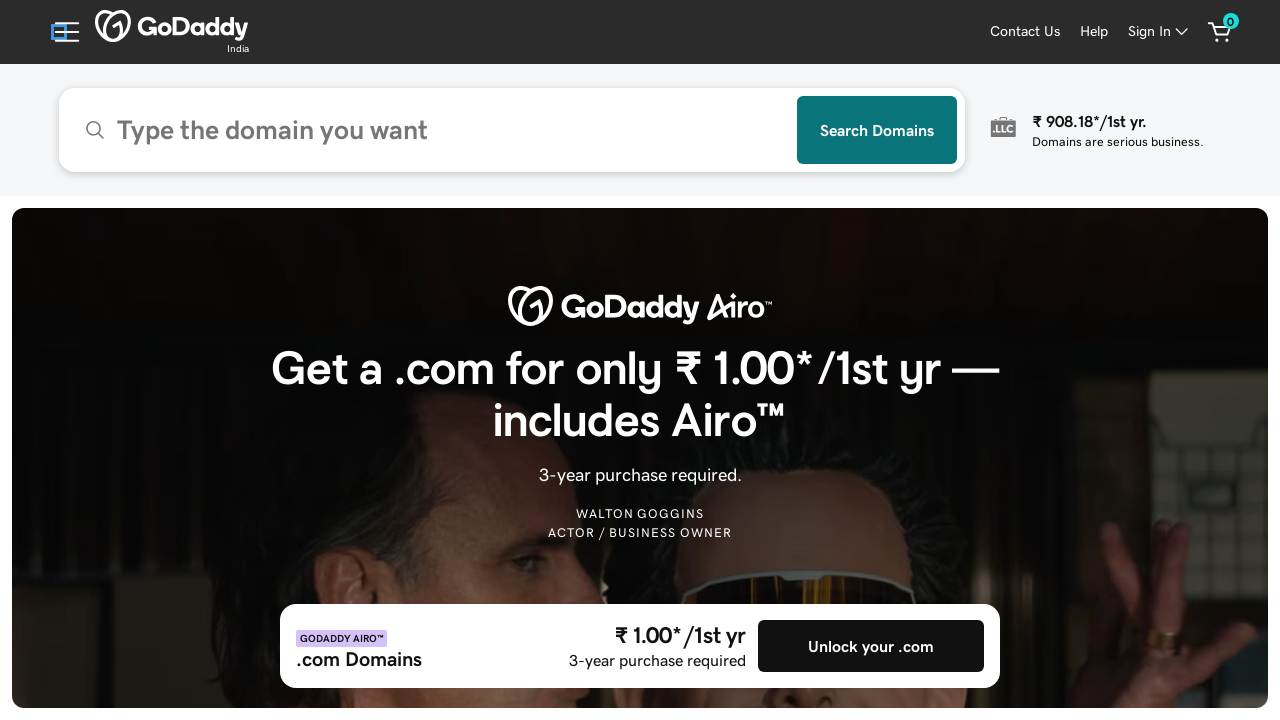

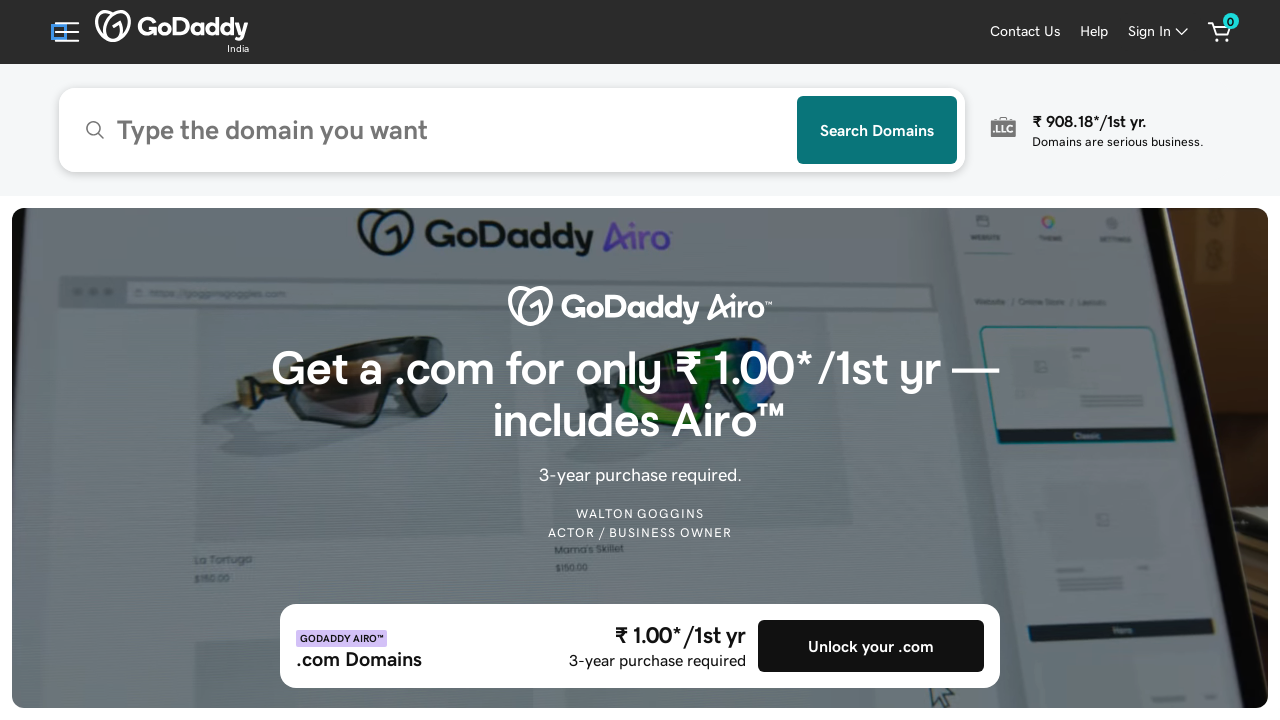